Tests jQuery UI autocomplete functionality by navigating to the autocomplete demo, entering text in the input field, and selecting an option from the dropdown suggestions using keyboard navigation

Starting URL: https://jqueryui.com/

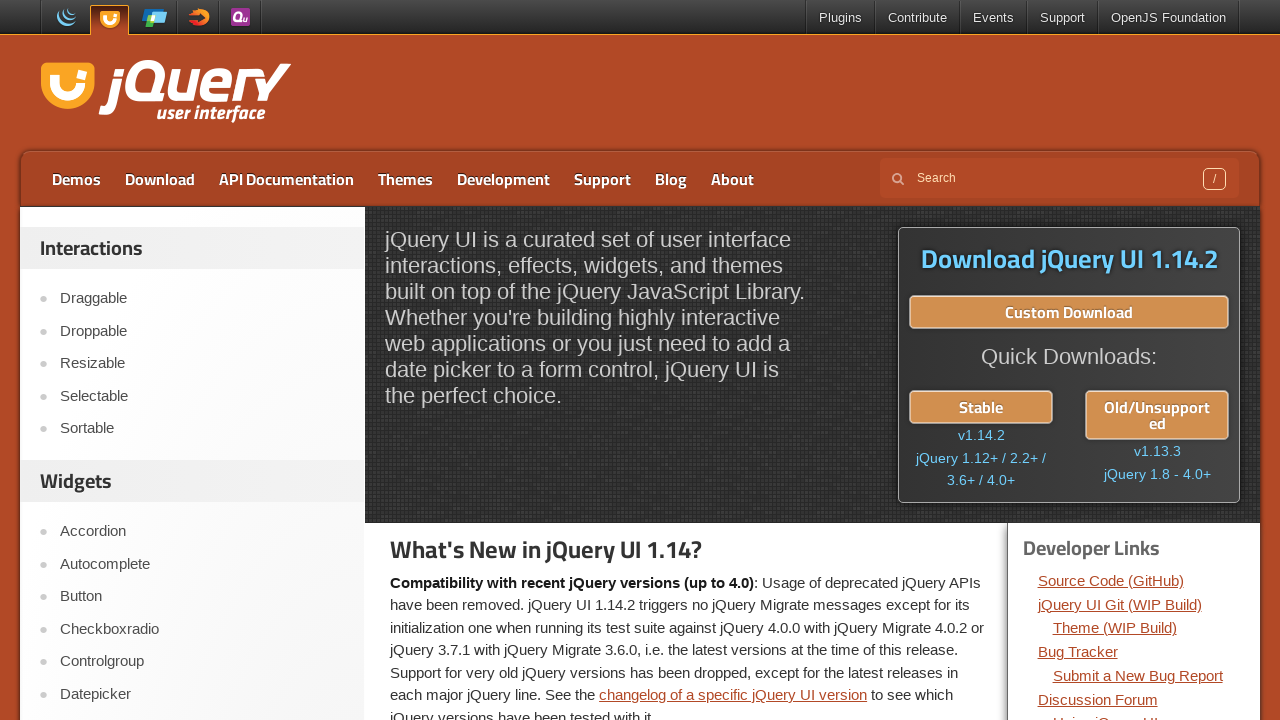

Clicked on Autocomplete link at (202, 564) on xpath=//a[text()='Autocomplete']
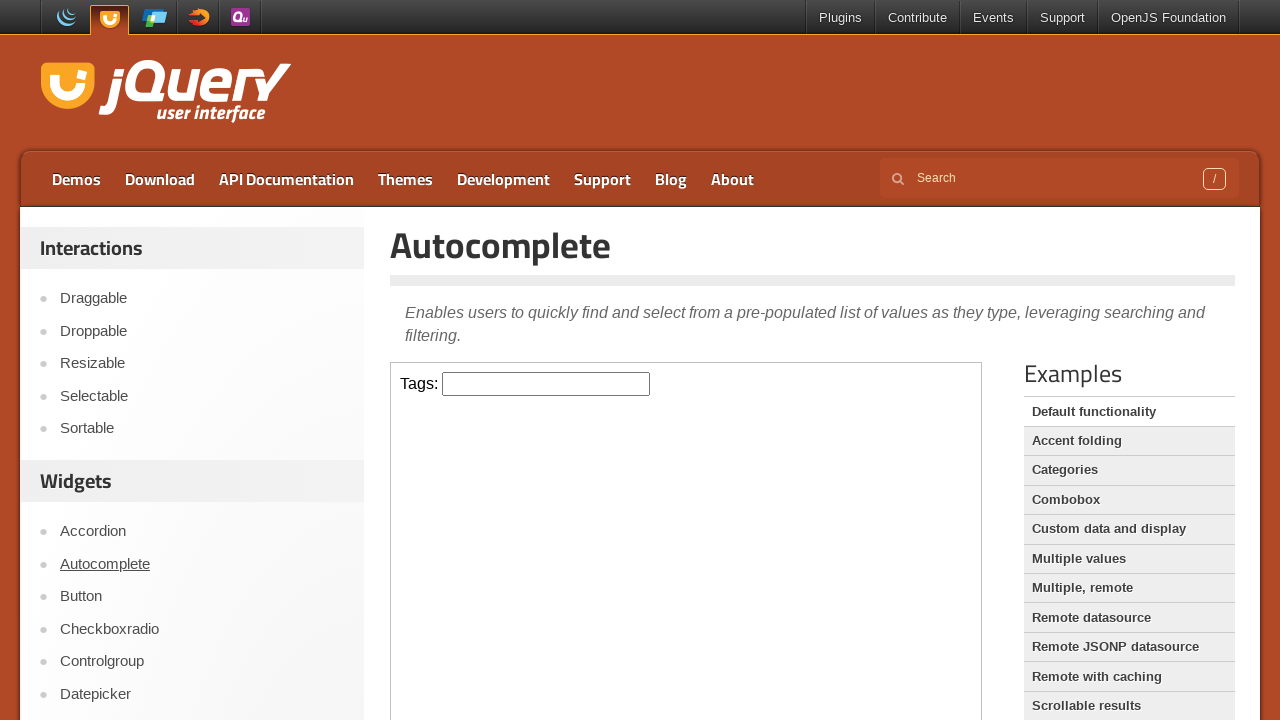

Located the iframe containing the autocomplete demo
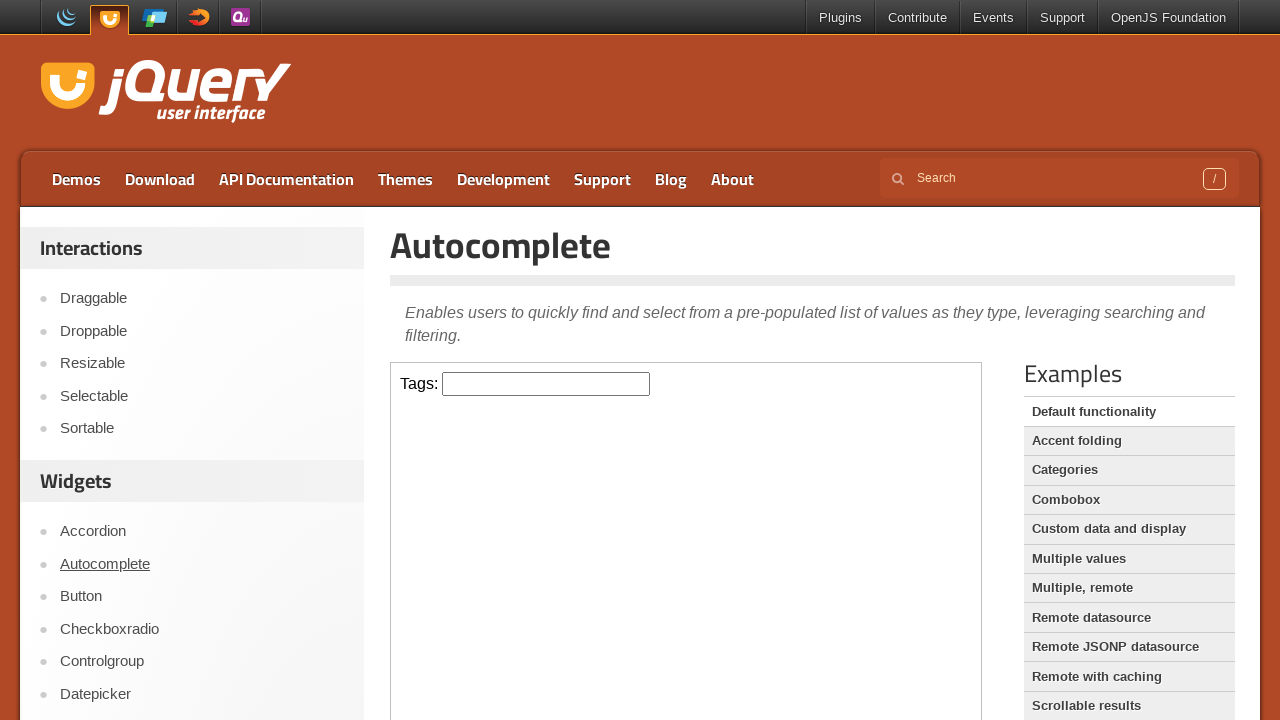

Entered 'ja' in the autocomplete input field on iframe >> nth=0 >> internal:control=enter-frame >> #tags
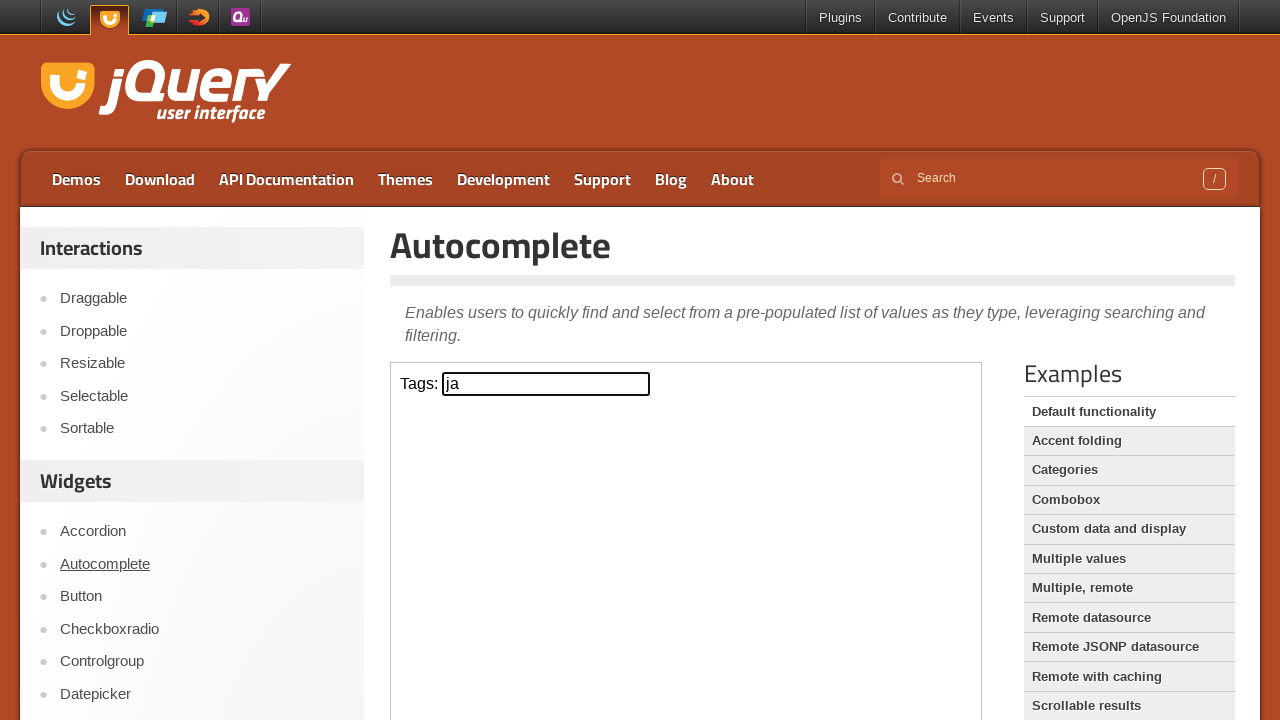

Waited for autocomplete suggestions to appear
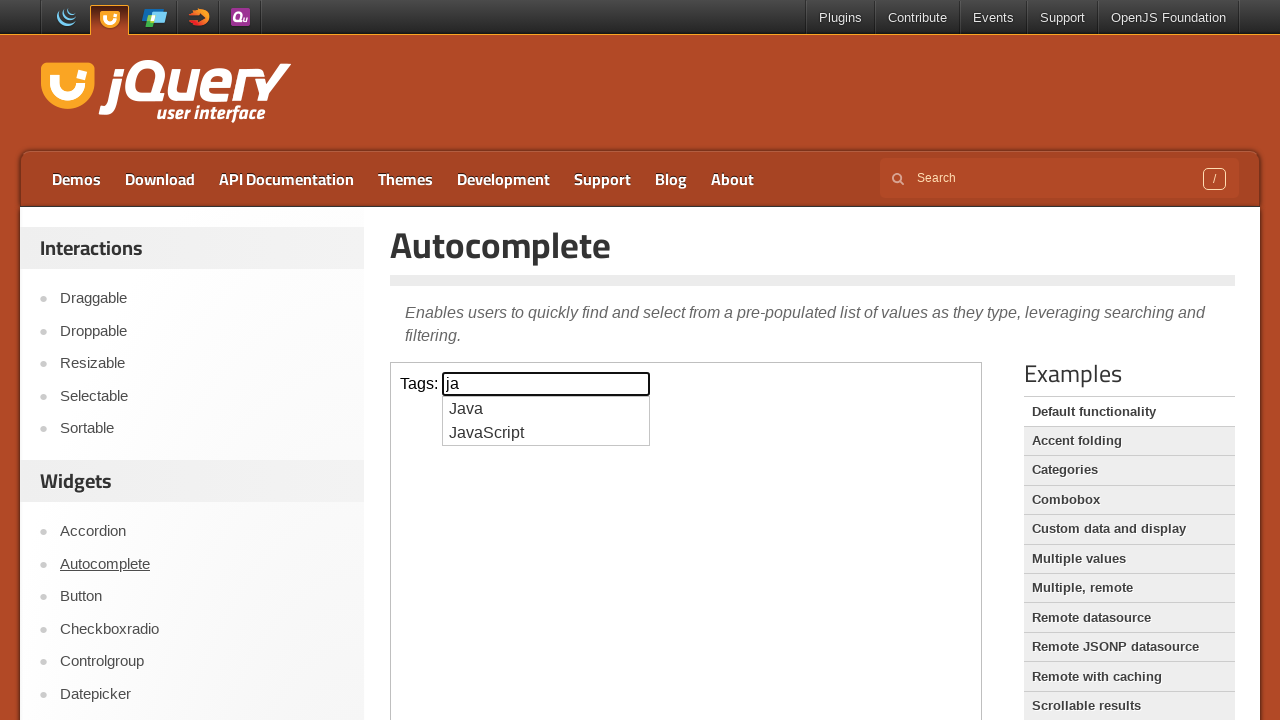

Pressed ArrowDown to navigate to first suggestion on iframe >> nth=0 >> internal:control=enter-frame >> #tags
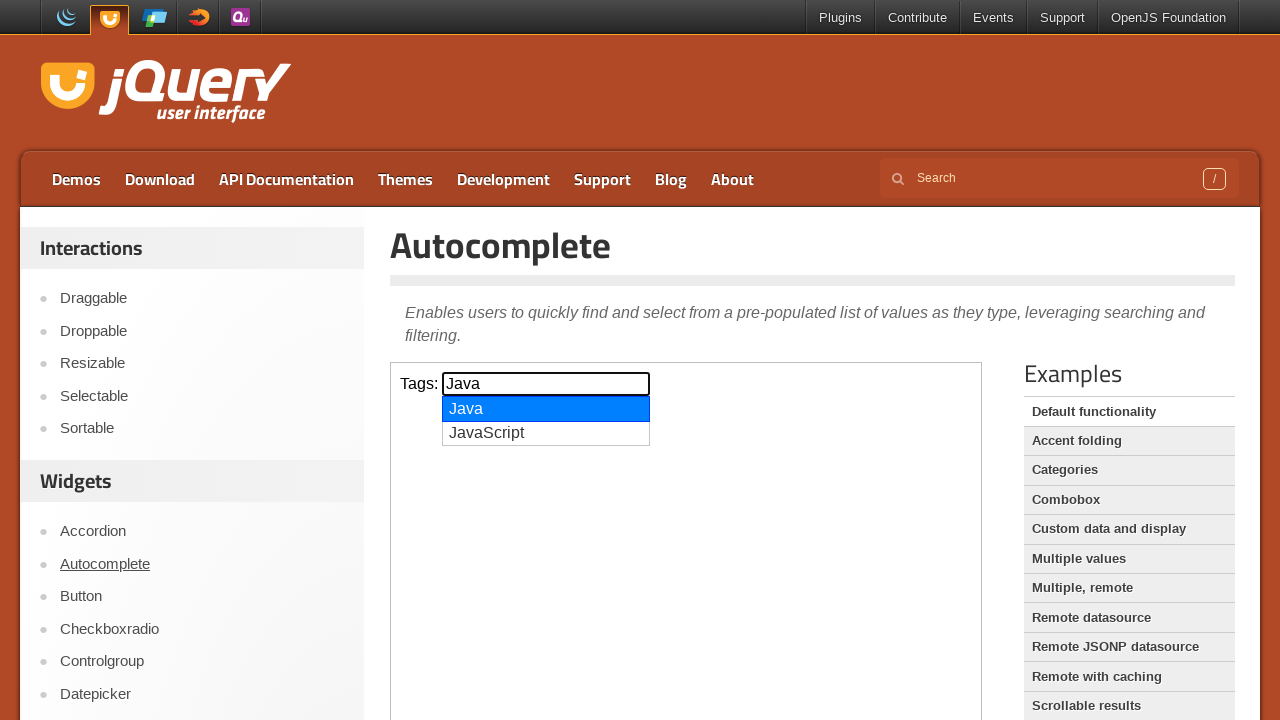

Pressed Enter to select the highlighted suggestion on iframe >> nth=0 >> internal:control=enter-frame >> #tags
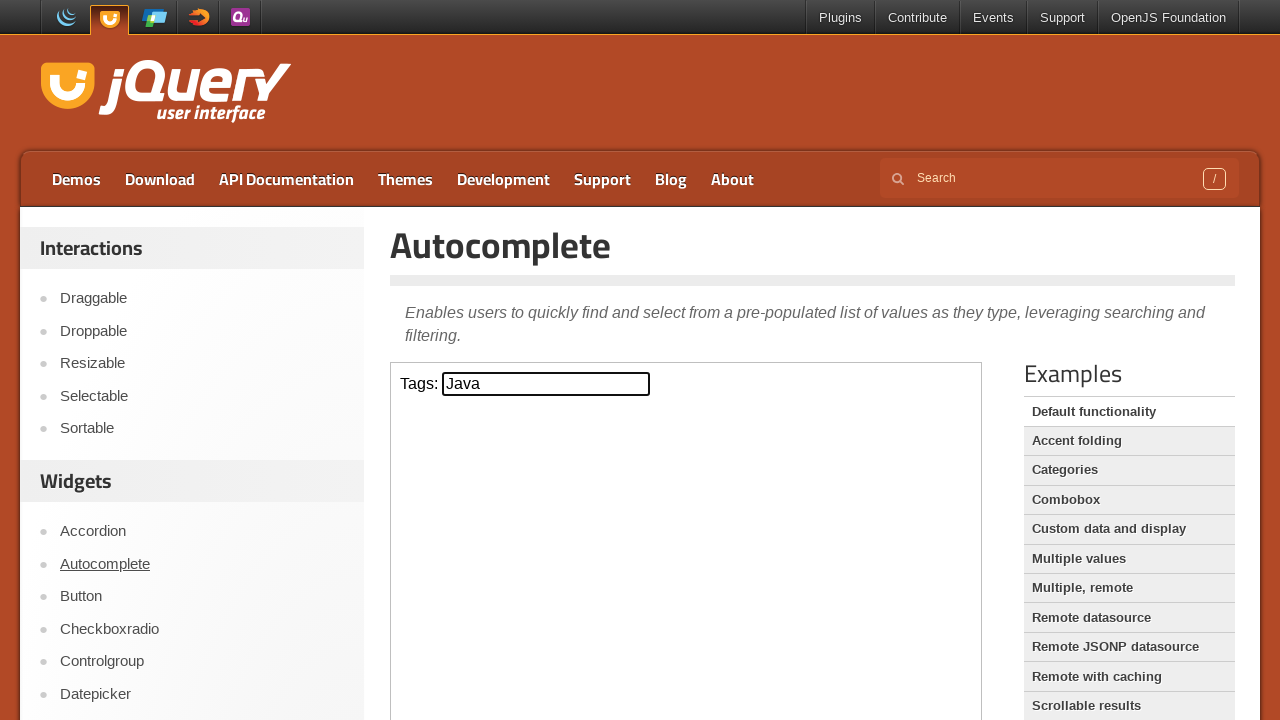

Waited to see the selection result
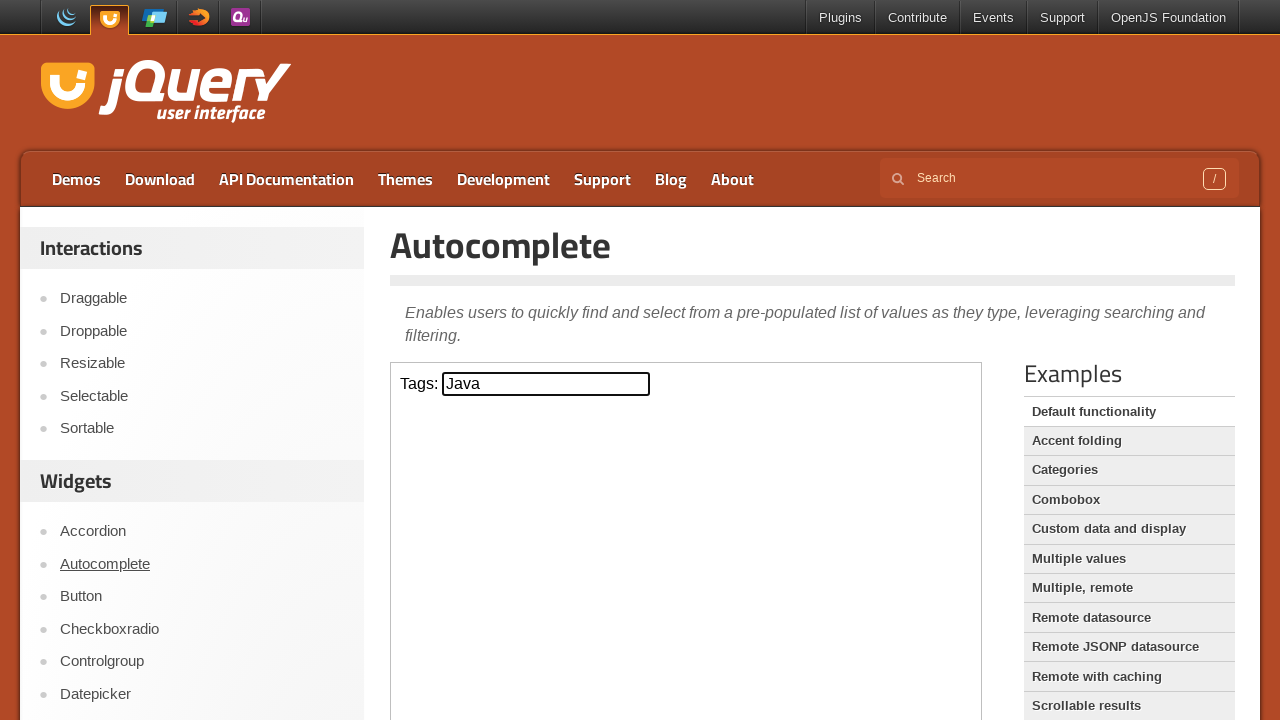

Clicked on the logo to navigate back to home at (162, 93) on .logo
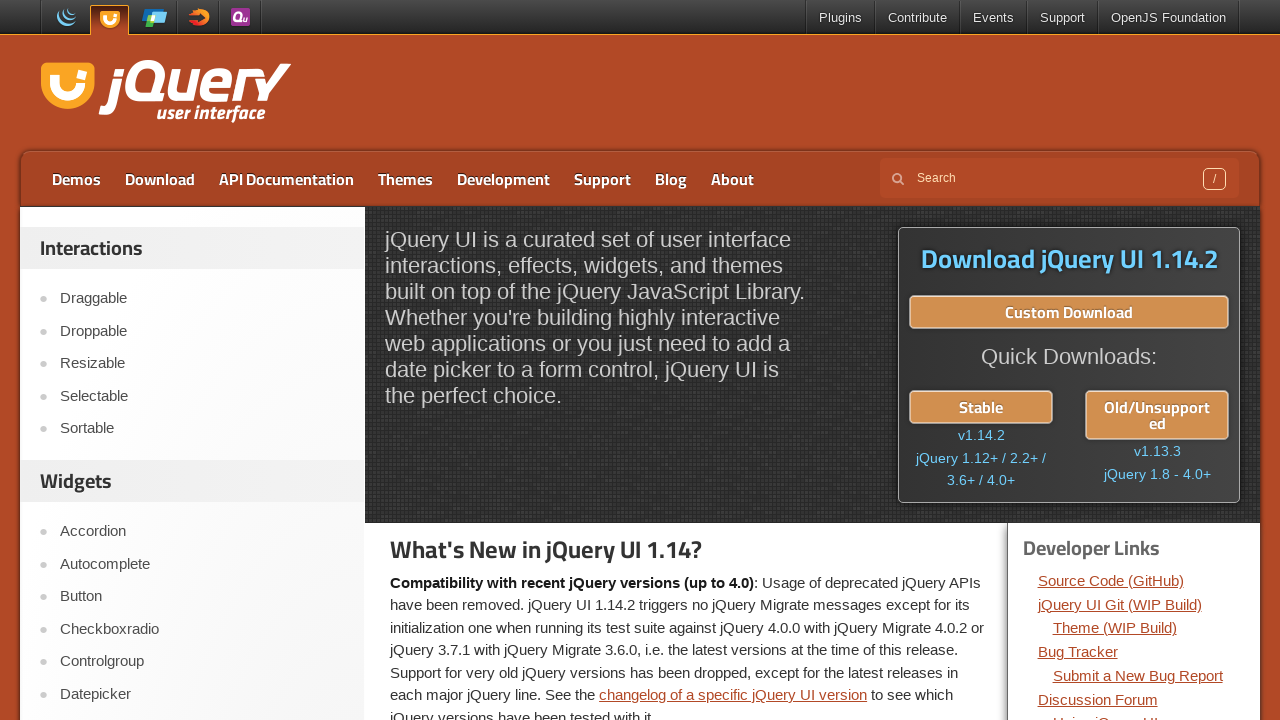

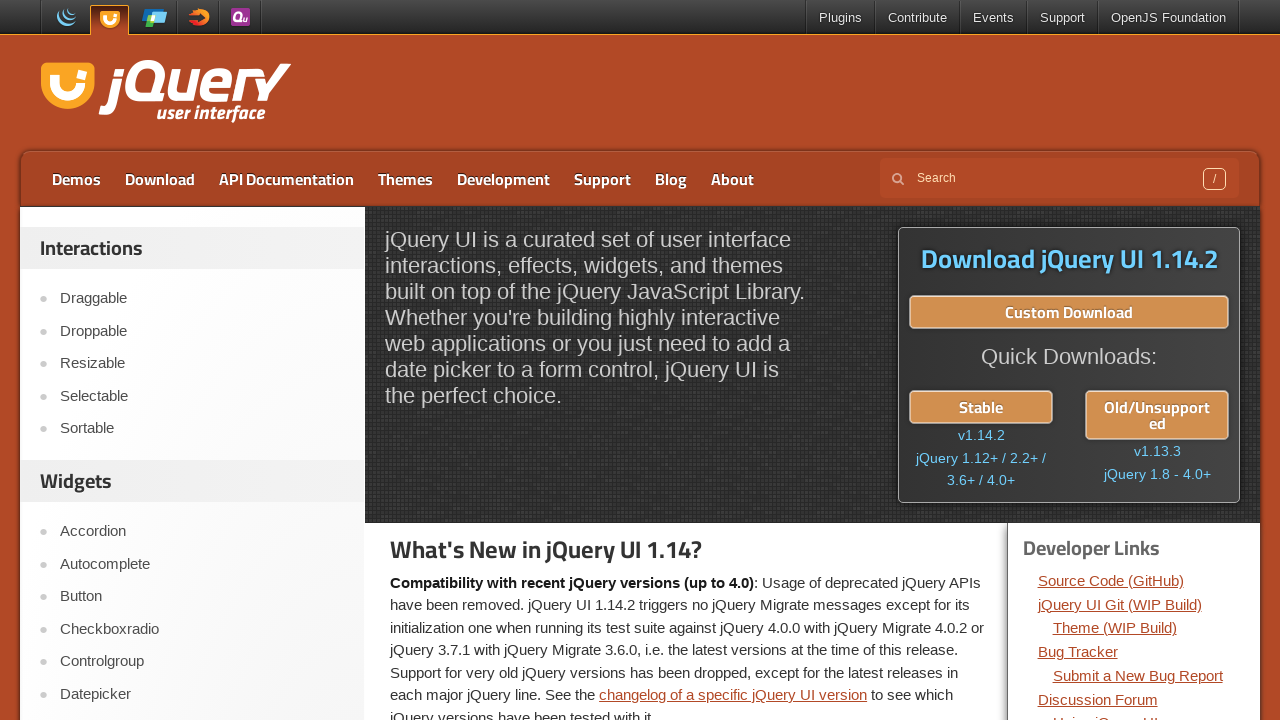